Tests the text box form on DemoQA by filling in all fields (full name, email, current address, permanent address) with valid values and verifying the output displays correctly after submission.

Starting URL: https://demoqa.com/elements

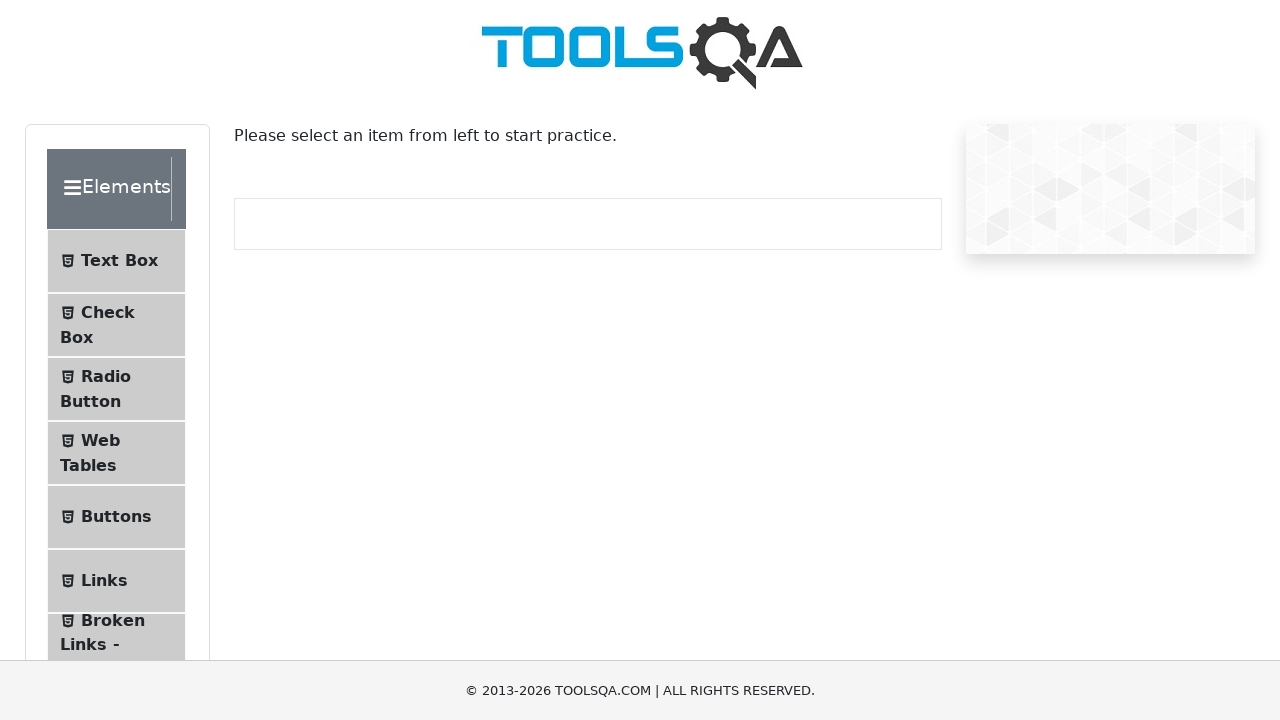

Clicked on Text Box menu item to navigate to text box form at (116, 261) on #item-0
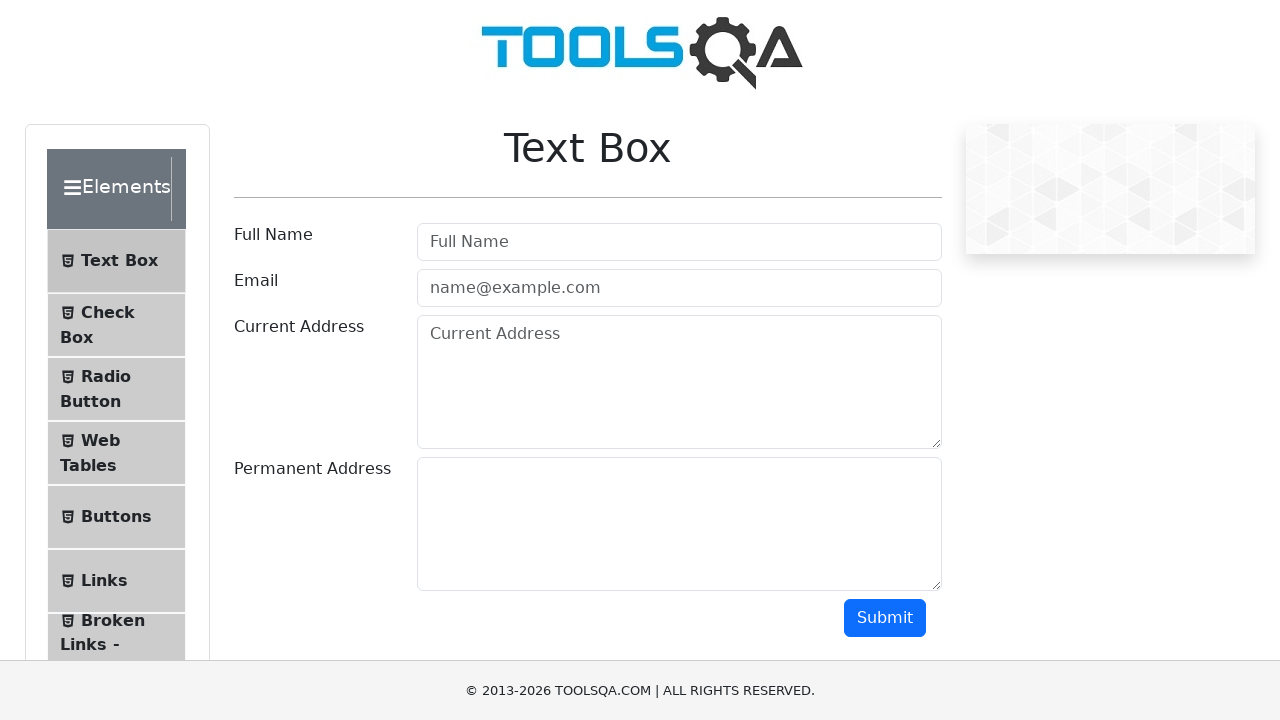

Generated random test values for form submission
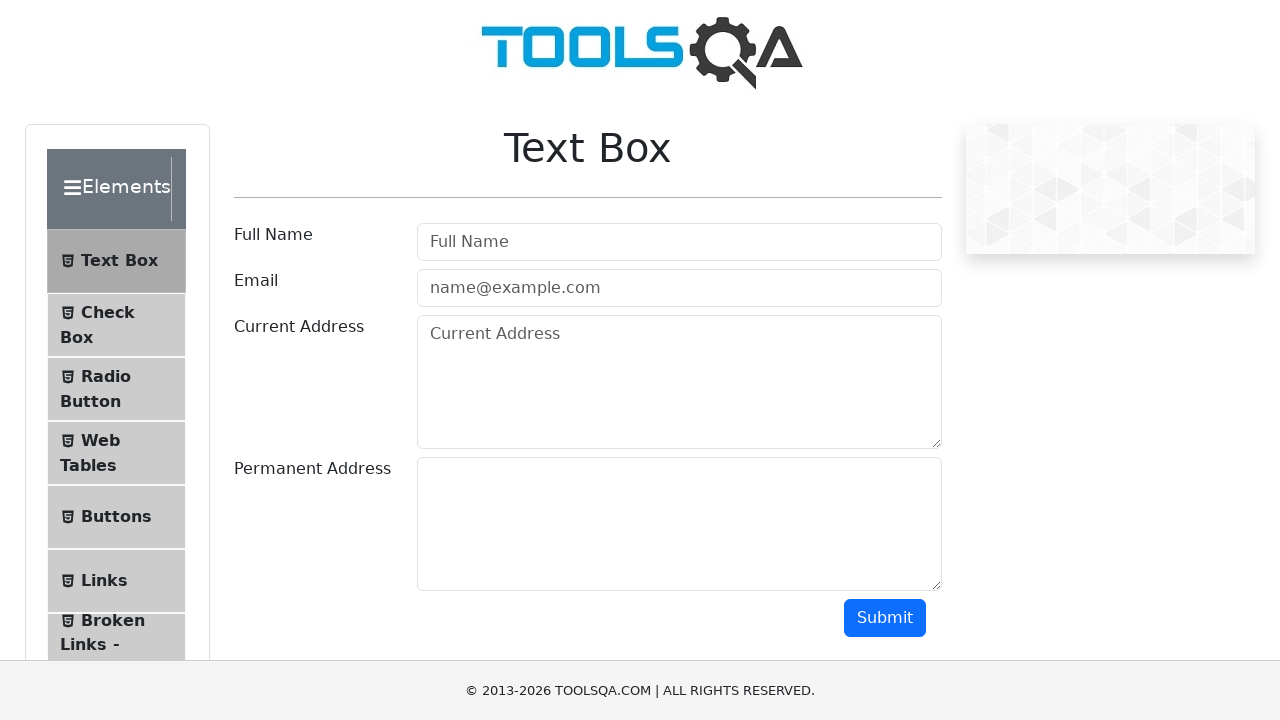

Filled Full Name field with 'xKp7mNq2' on #userName
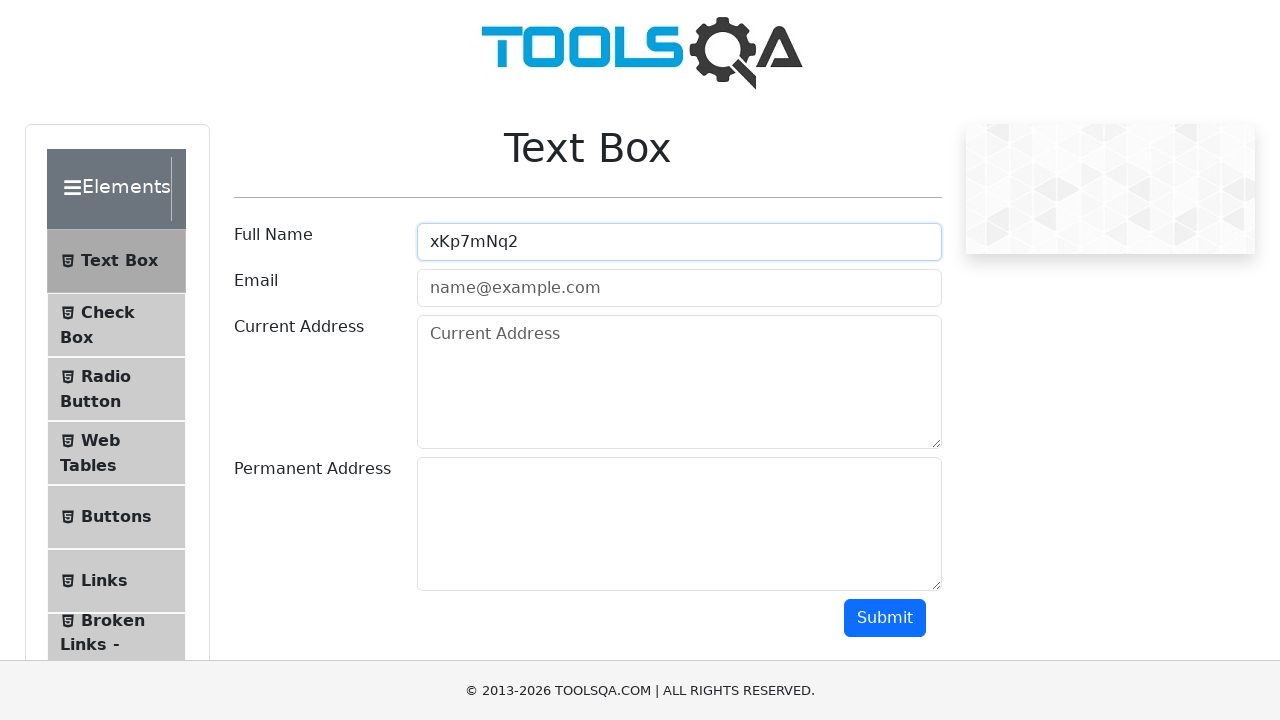

Filled Email field with 'tRj5wLm8@gmail.com' on #userEmail
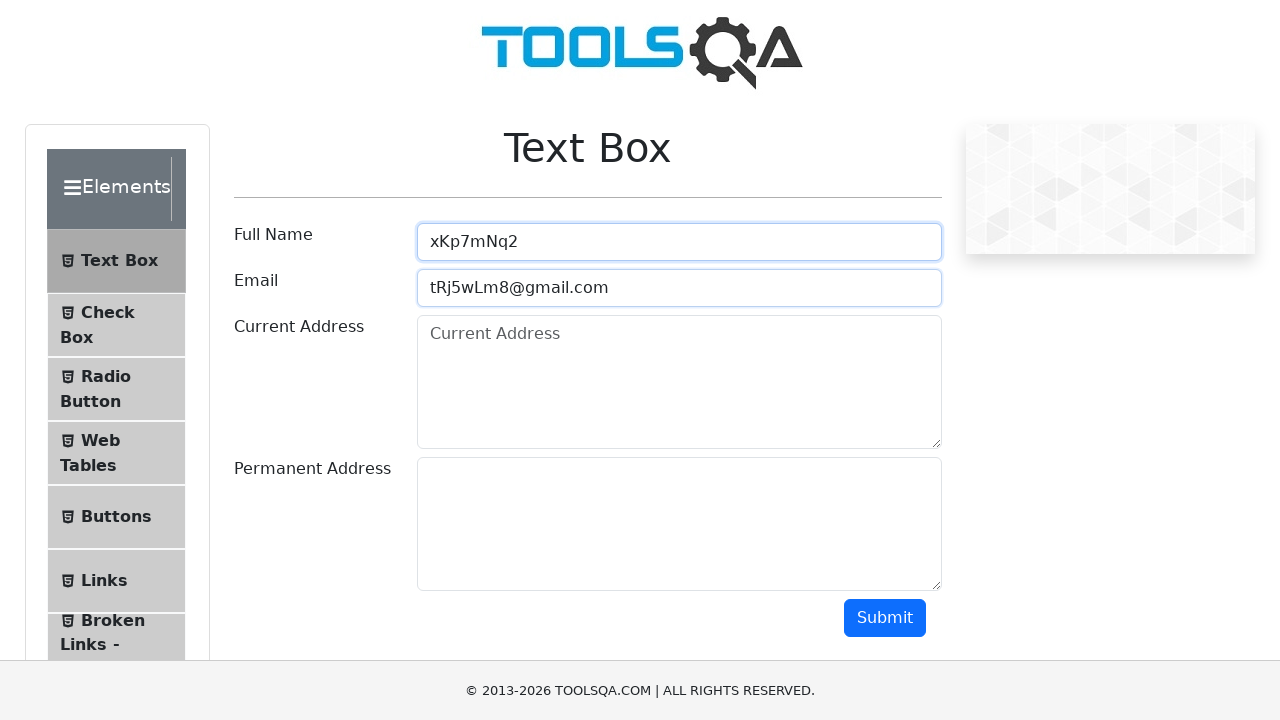

Filled Current Address field with 'xKp7mNq2' on #currentAddress
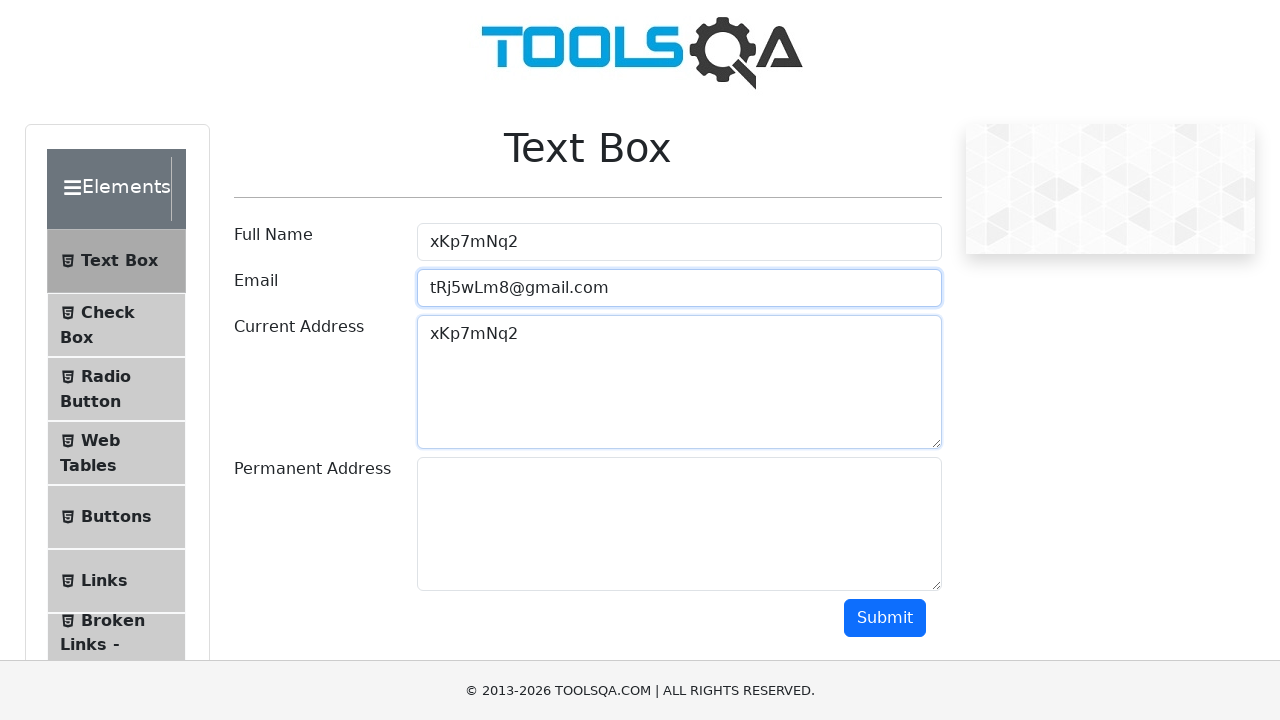

Filled Permanent Address field with 'xKp7mNq2' on #permanentAddress
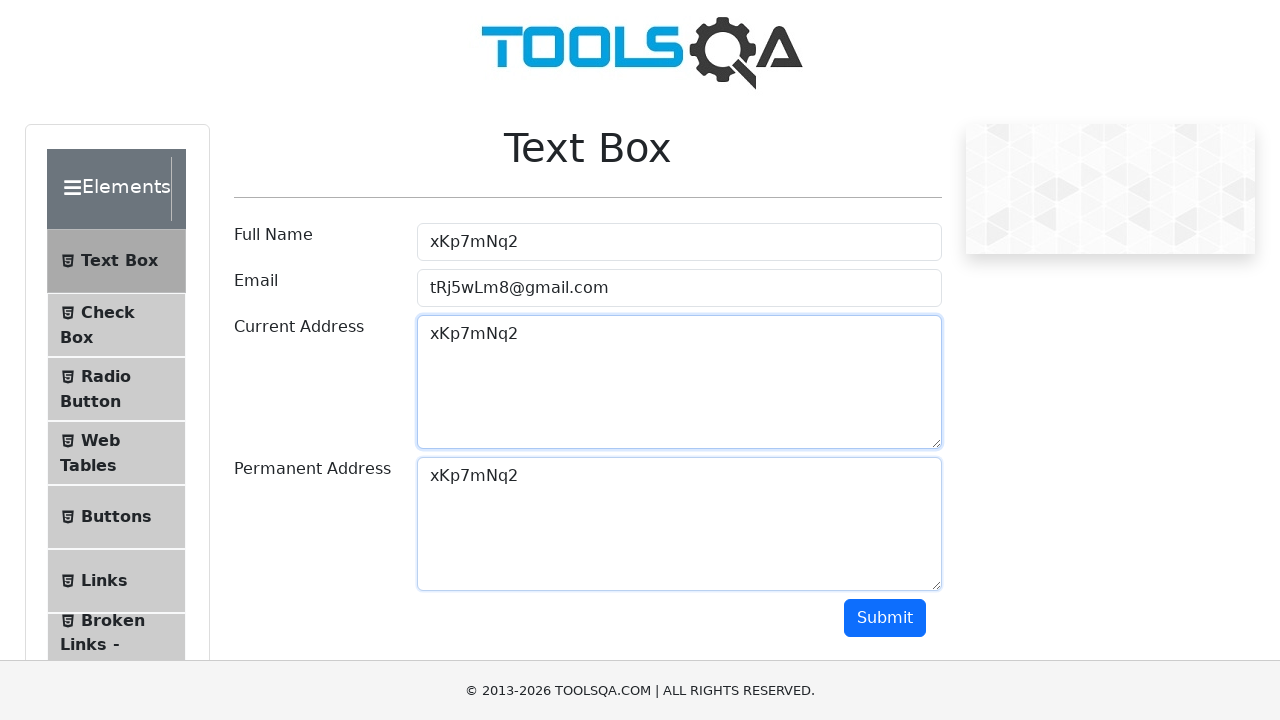

Scrolled submit button into view
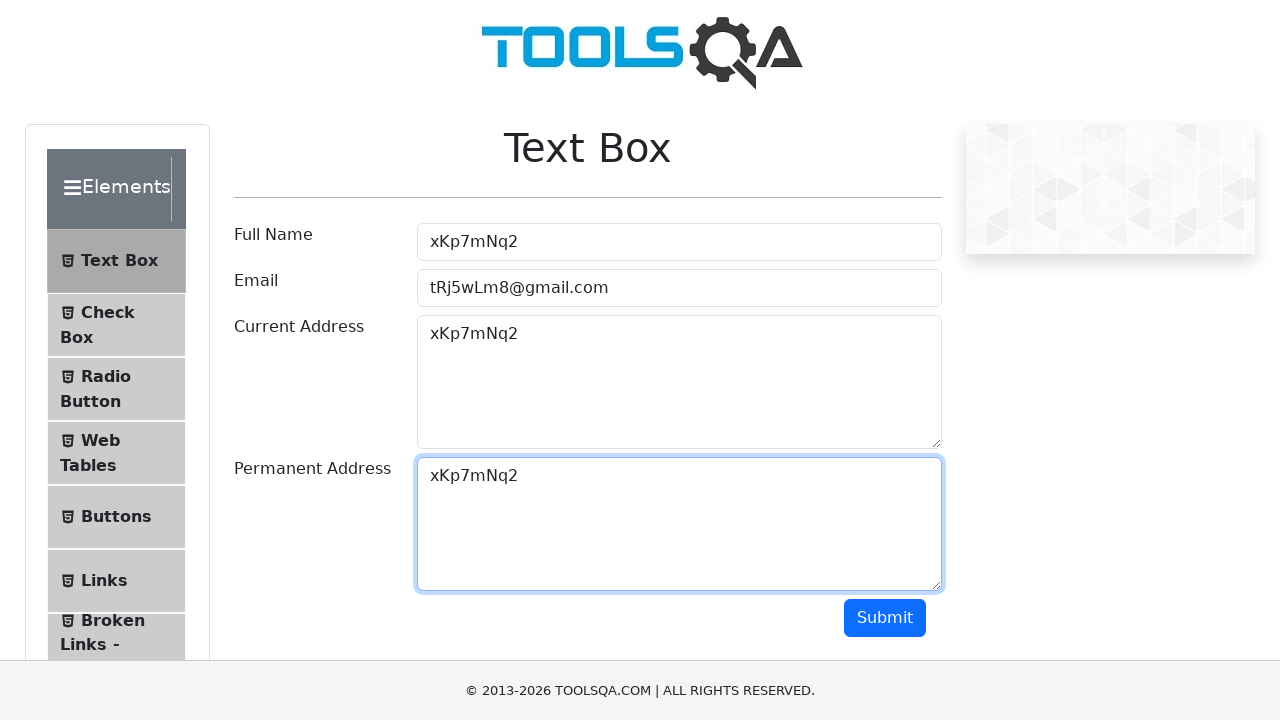

Clicked submit button to submit the text box form at (885, 618) on #submit
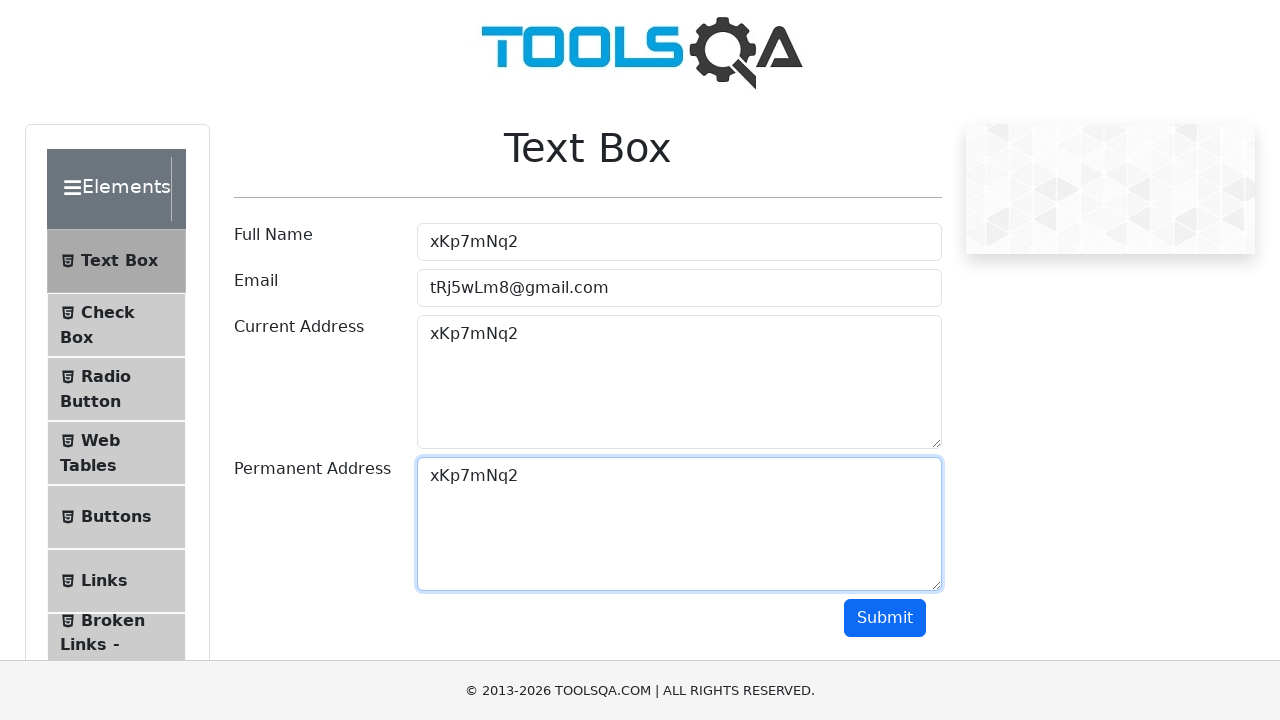

Waited for output to appear after form submission
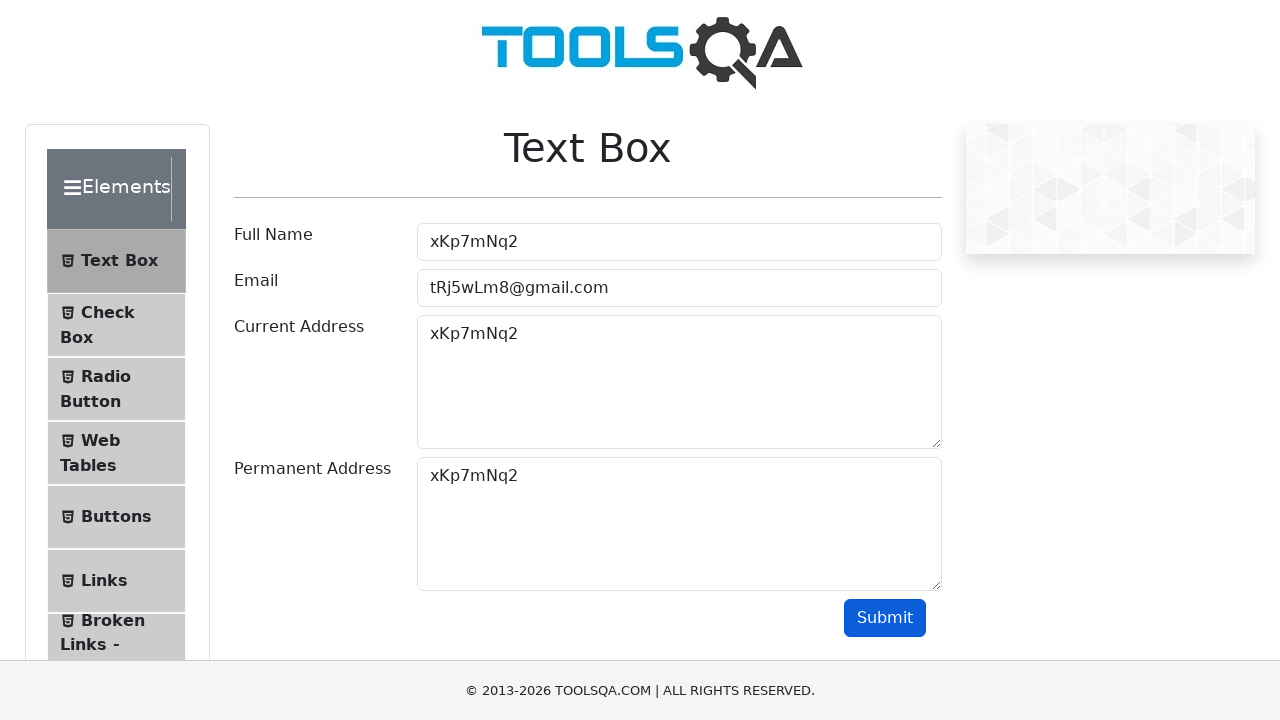

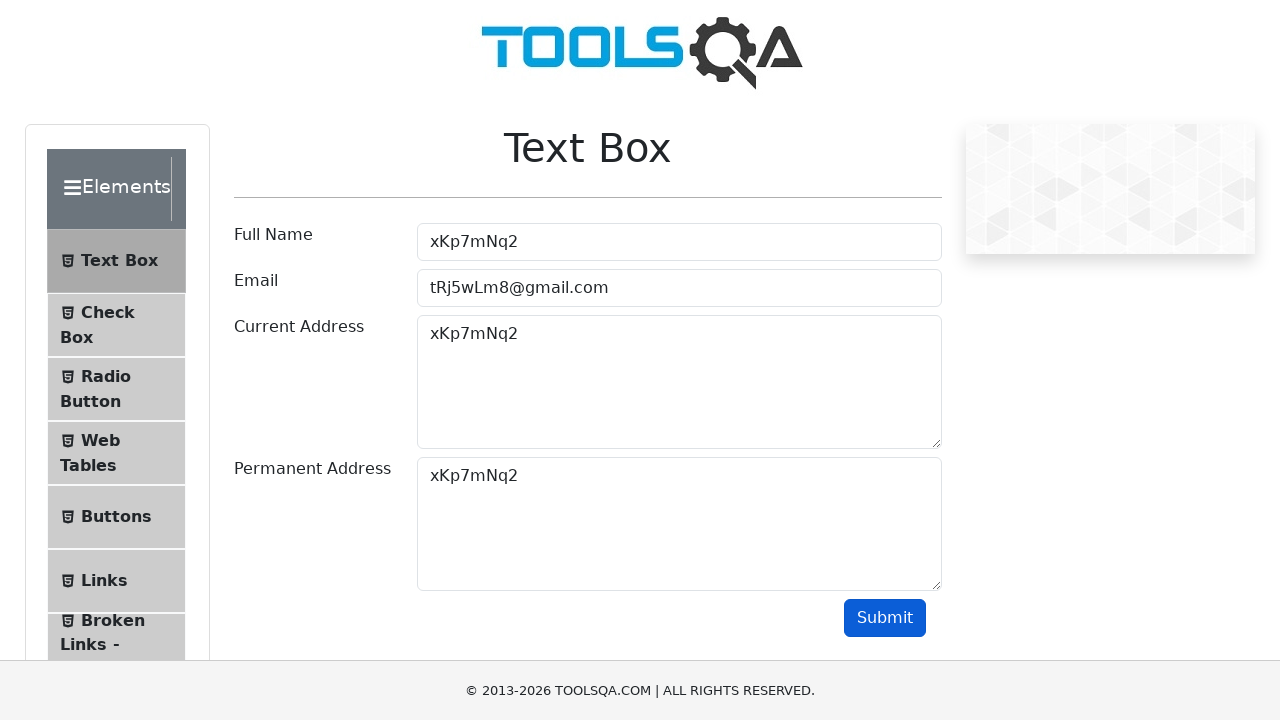